Tests adding multiple todo items by filling the input field and pressing Enter, verifying items appear in the list

Starting URL: https://demo.playwright.dev/todomvc

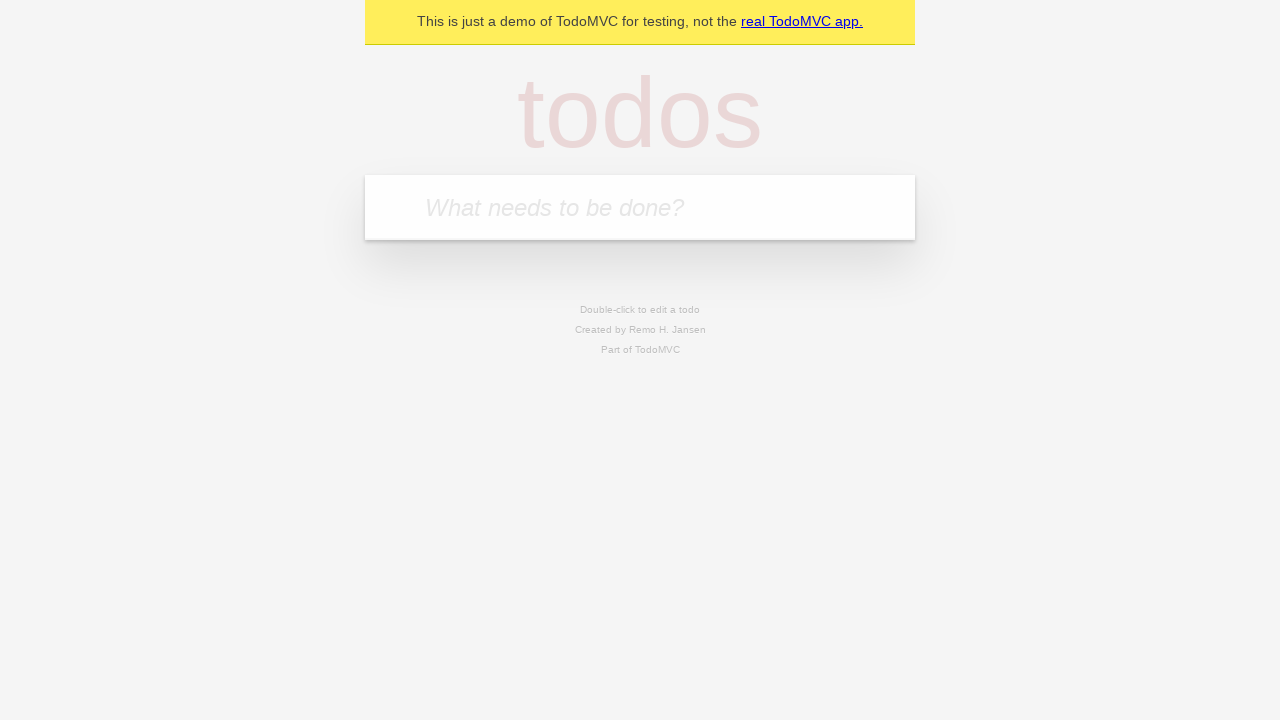

Filled todo input field with 'buy some cheese' on internal:attr=[placeholder="What needs to be done?"i]
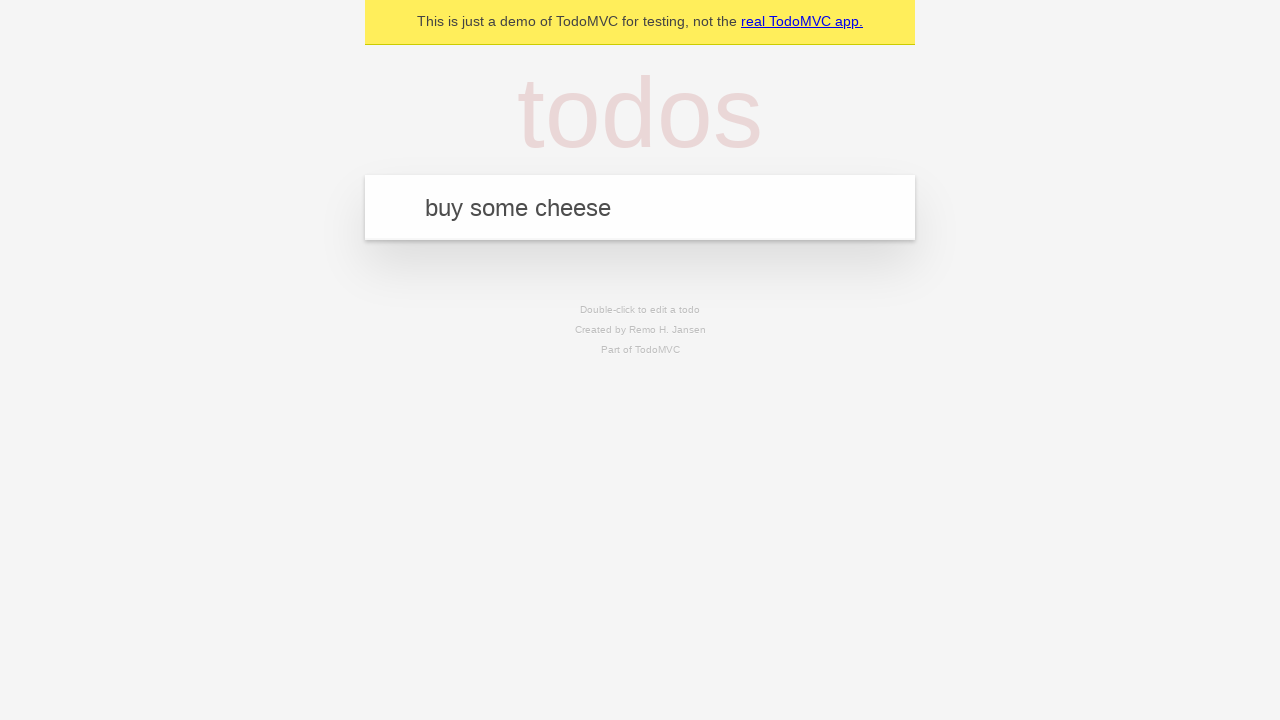

Pressed Enter to add first todo item on internal:attr=[placeholder="What needs to be done?"i]
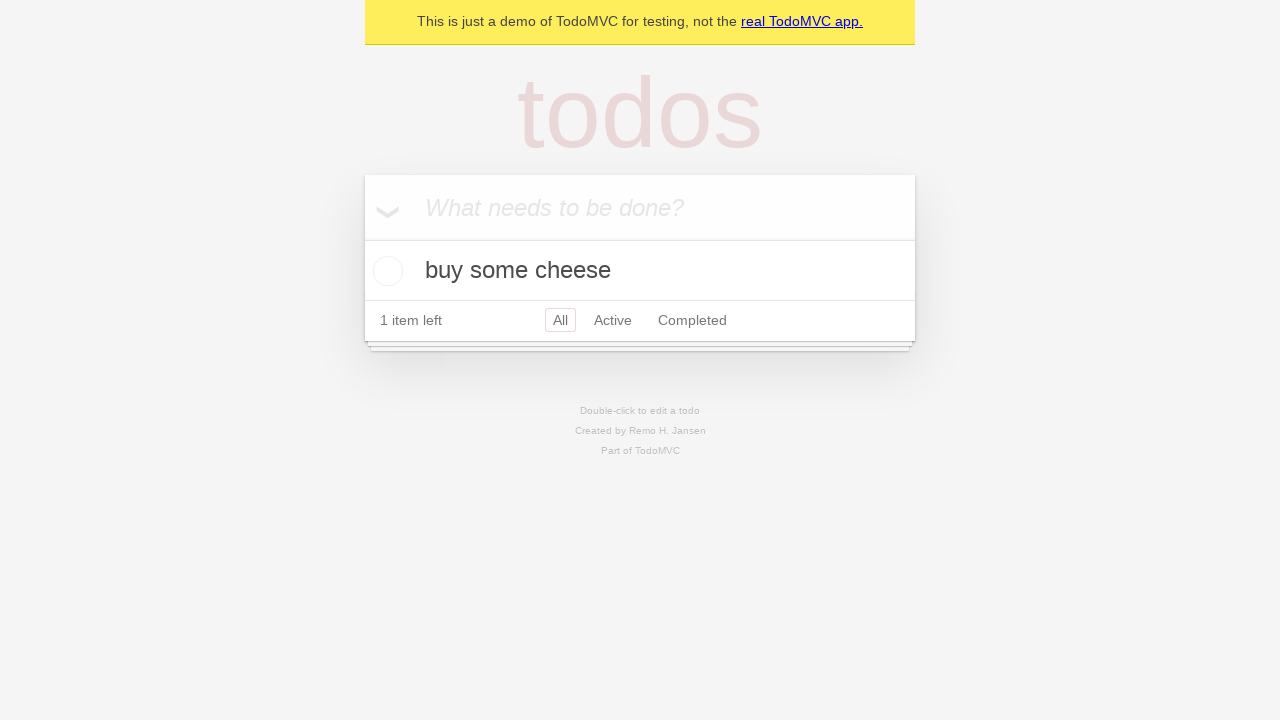

First todo item appeared in the list
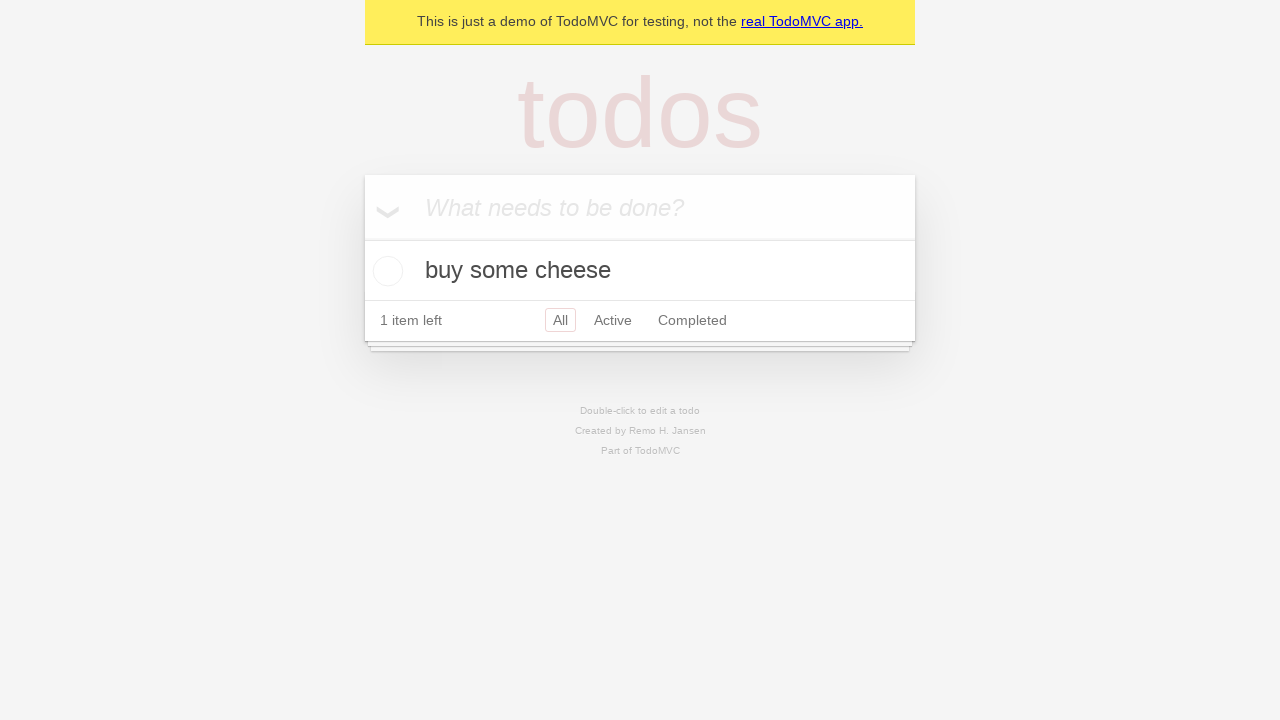

Filled todo input field with 'feed the cat' on internal:attr=[placeholder="What needs to be done?"i]
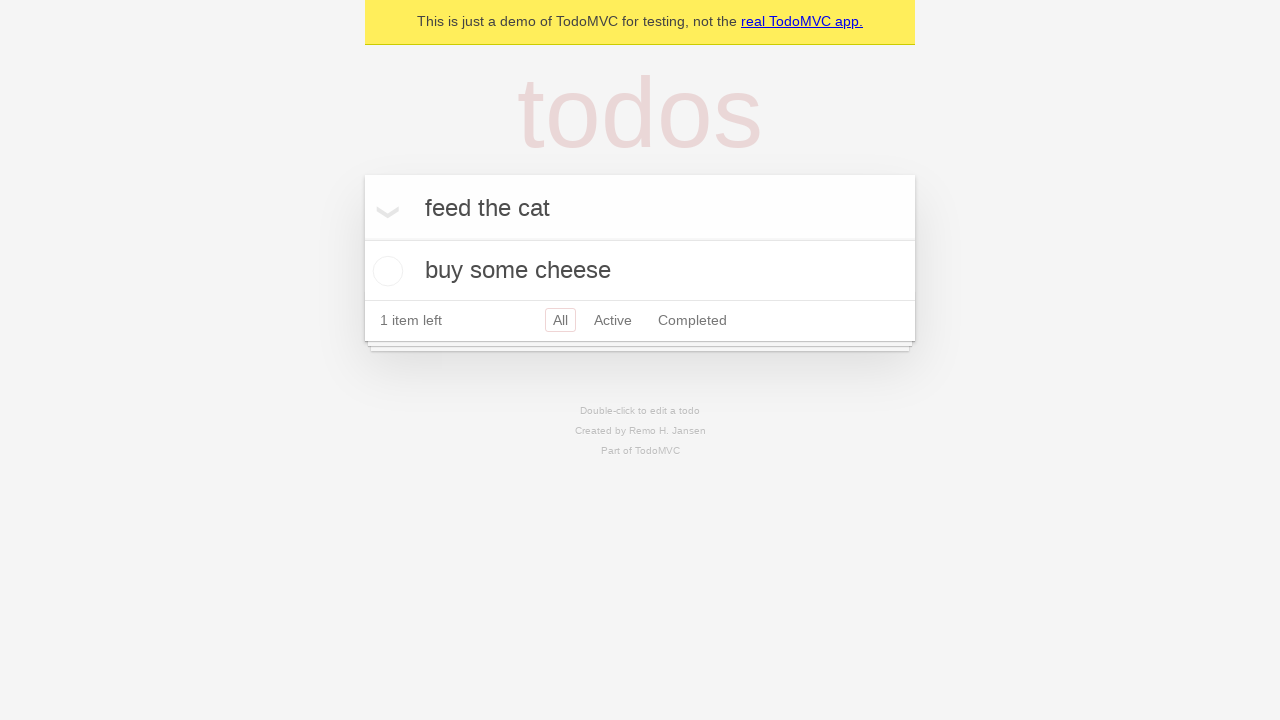

Pressed Enter to add second todo item on internal:attr=[placeholder="What needs to be done?"i]
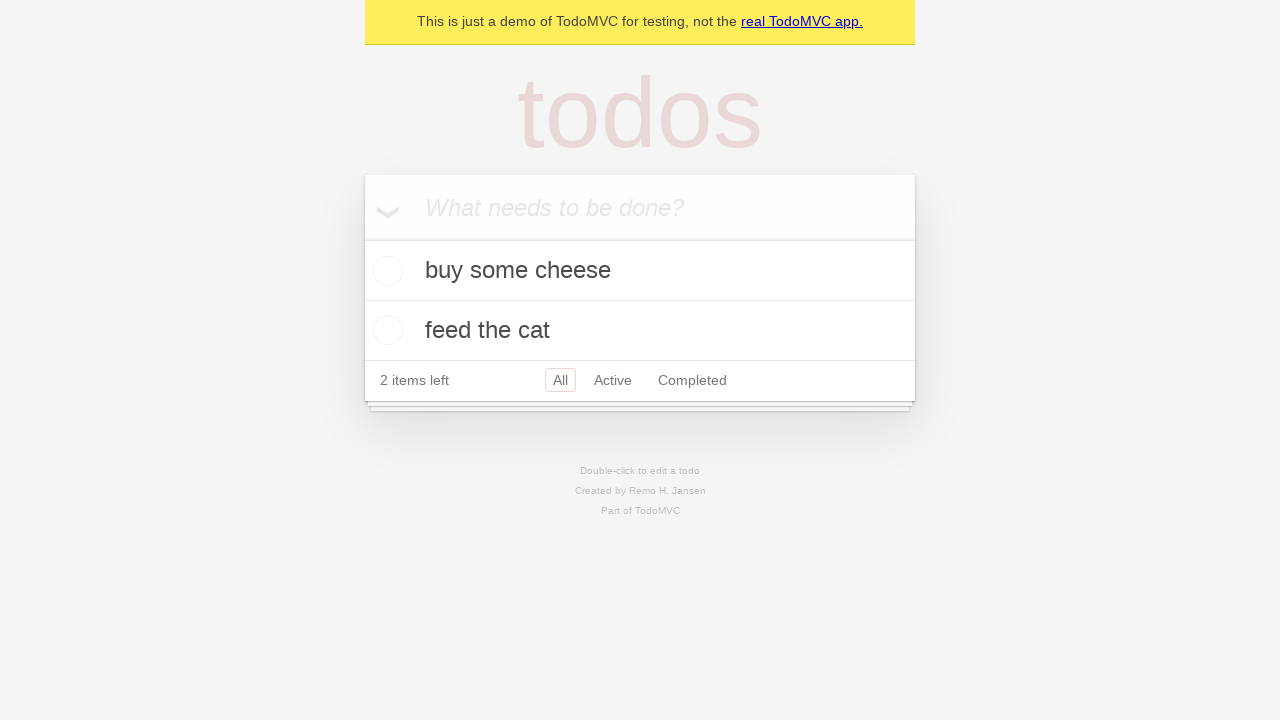

Both todo items are now visible in the list
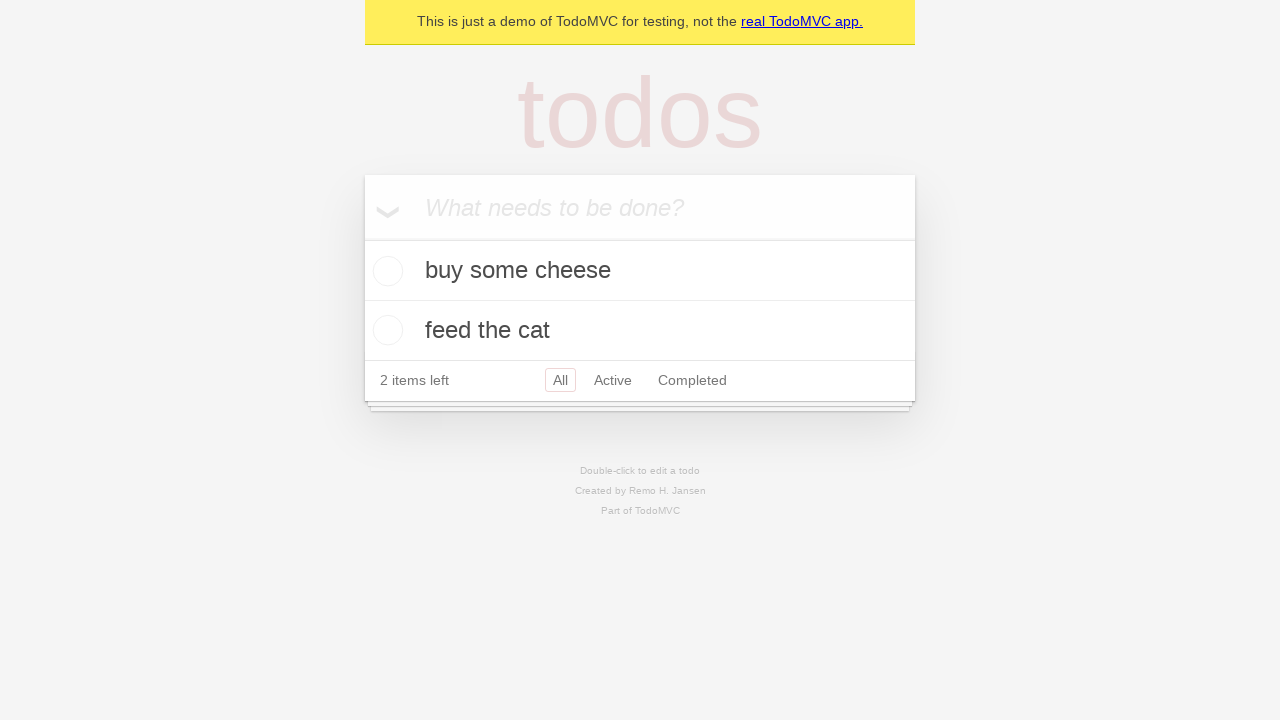

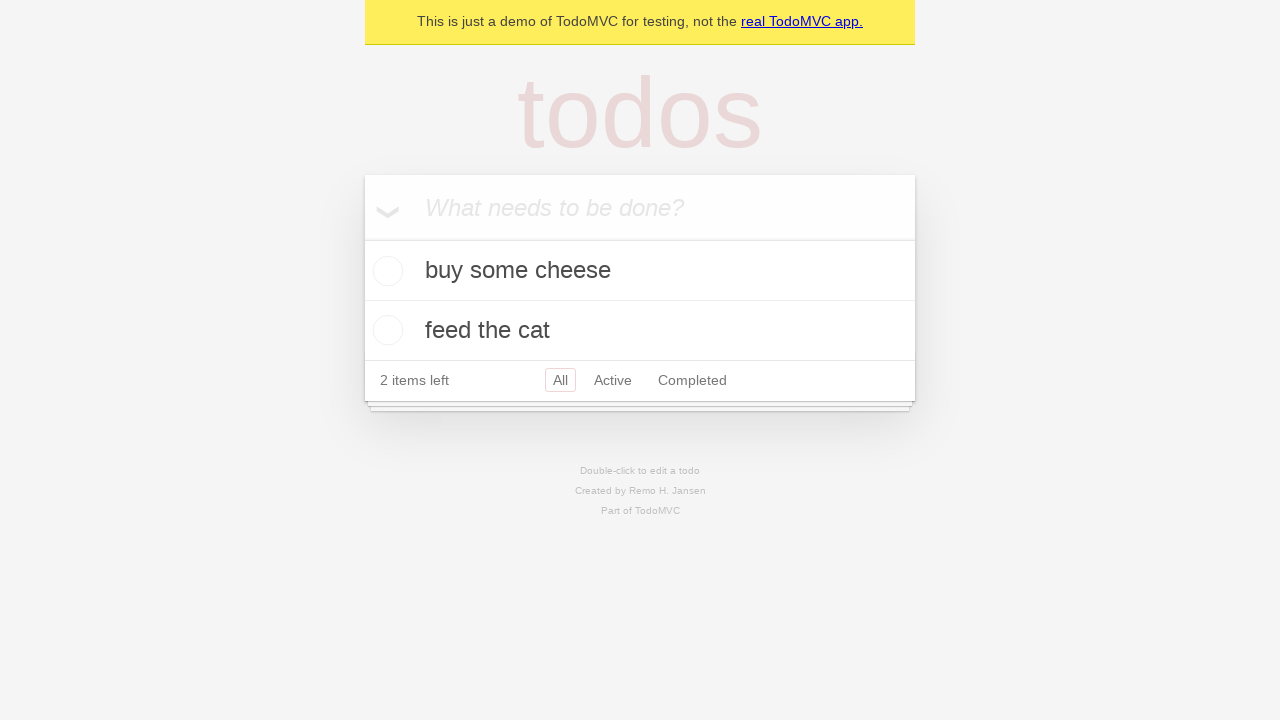